Tests dynamic dropdown functionality on a flight booking practice site by clicking on the origin station dropdown and selecting an airport option.

Starting URL: https://rahulshettyacademy.com/dropdownsPractise/

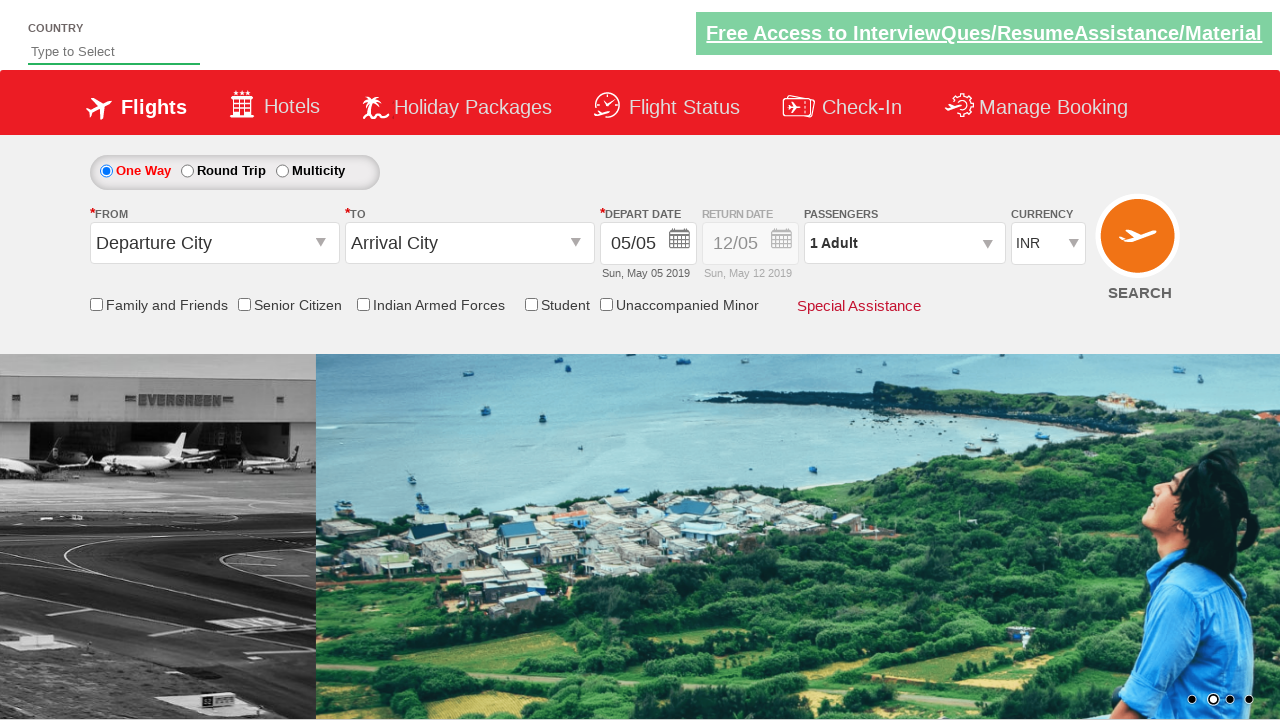

Clicked on the origin station dropdown to open it at (214, 243) on #ctl00_mainContent_ddl_originStation1_CTXT
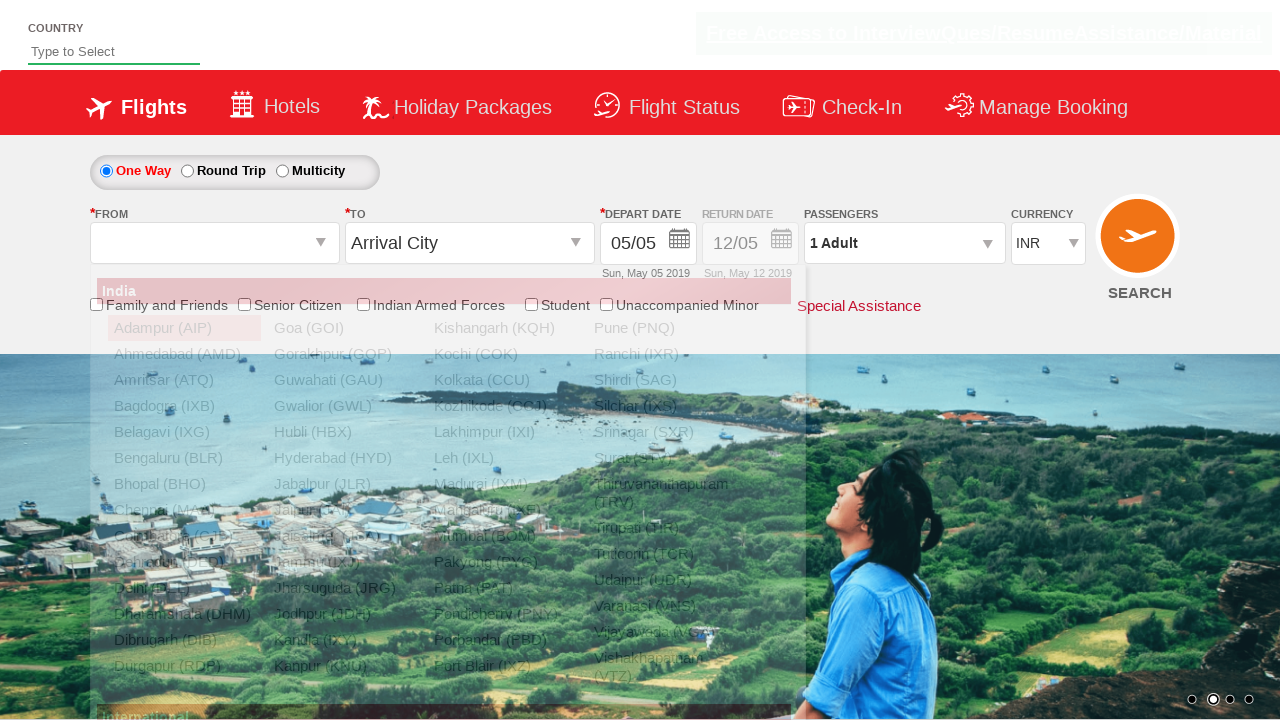

Waited for dropdown options to appear
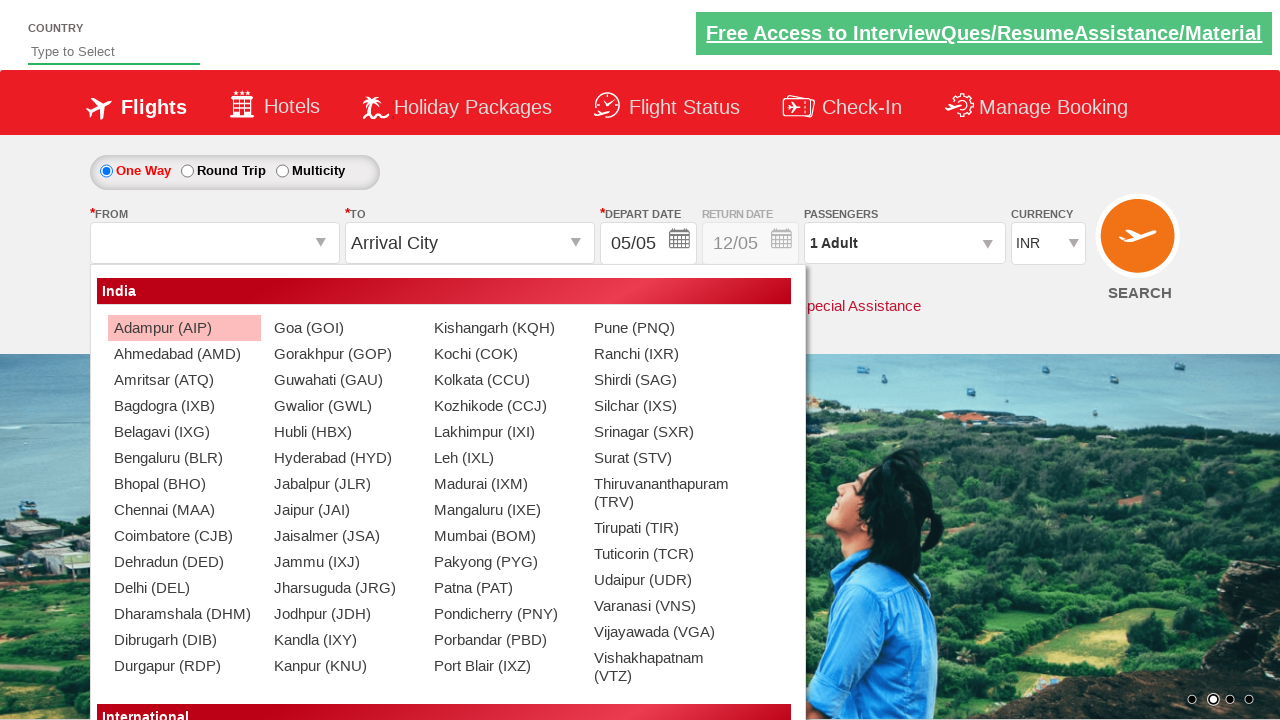

Selected MAA (Chennai) airport from dropdown at (184, 510) on xpath=//a[@value='MAA']
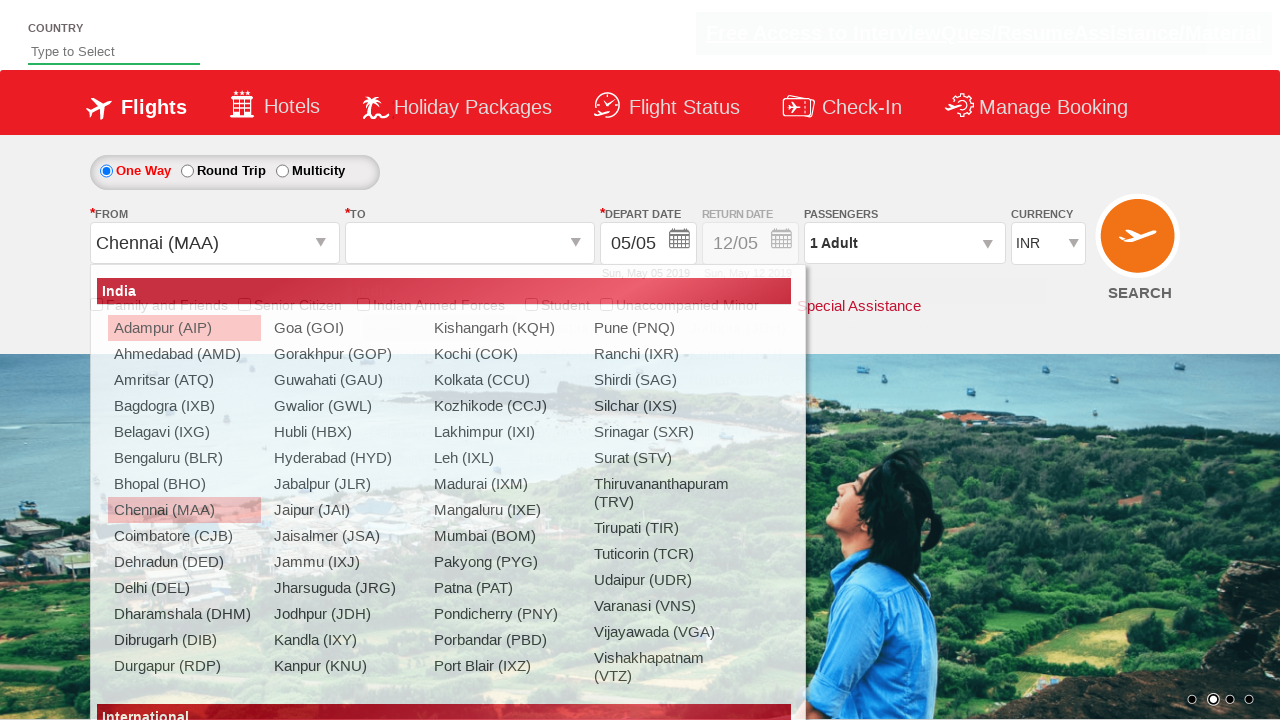

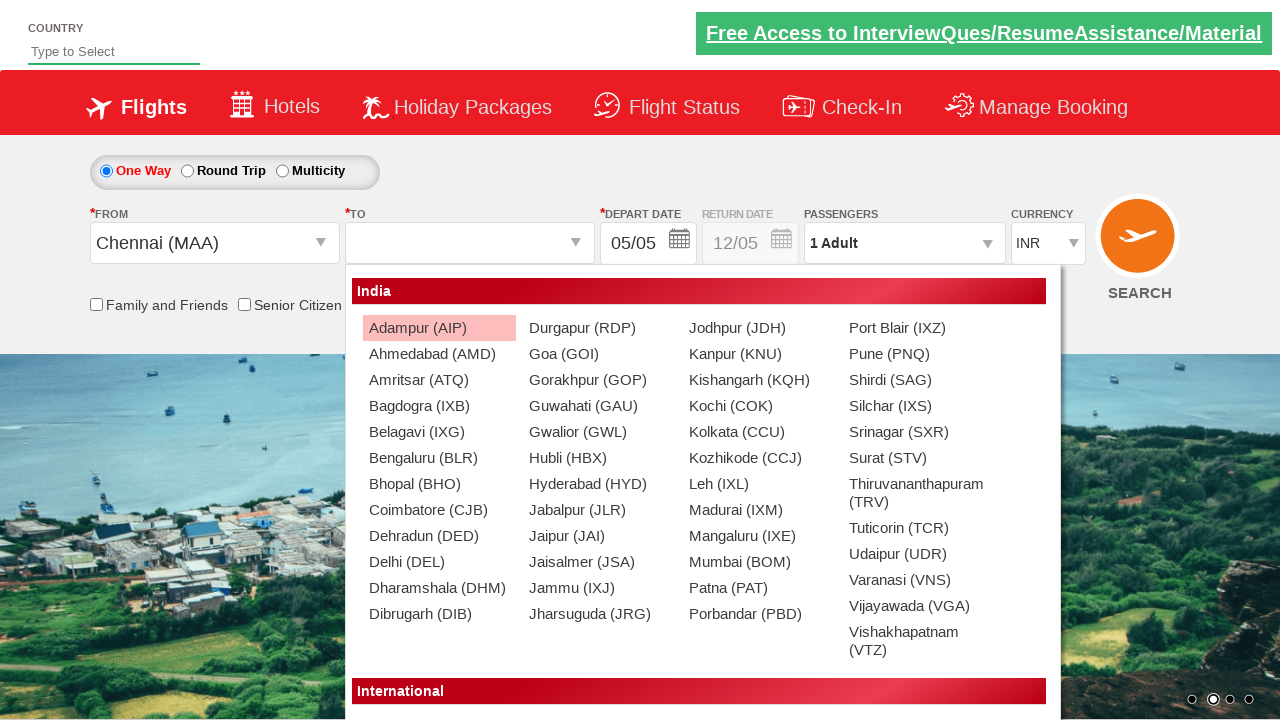